Automates playing the Chrome dinosaur game by detecting obstacles and making the dinosaur jump or duck

Starting URL: https://offline-dino-game.firebaseapp.com/

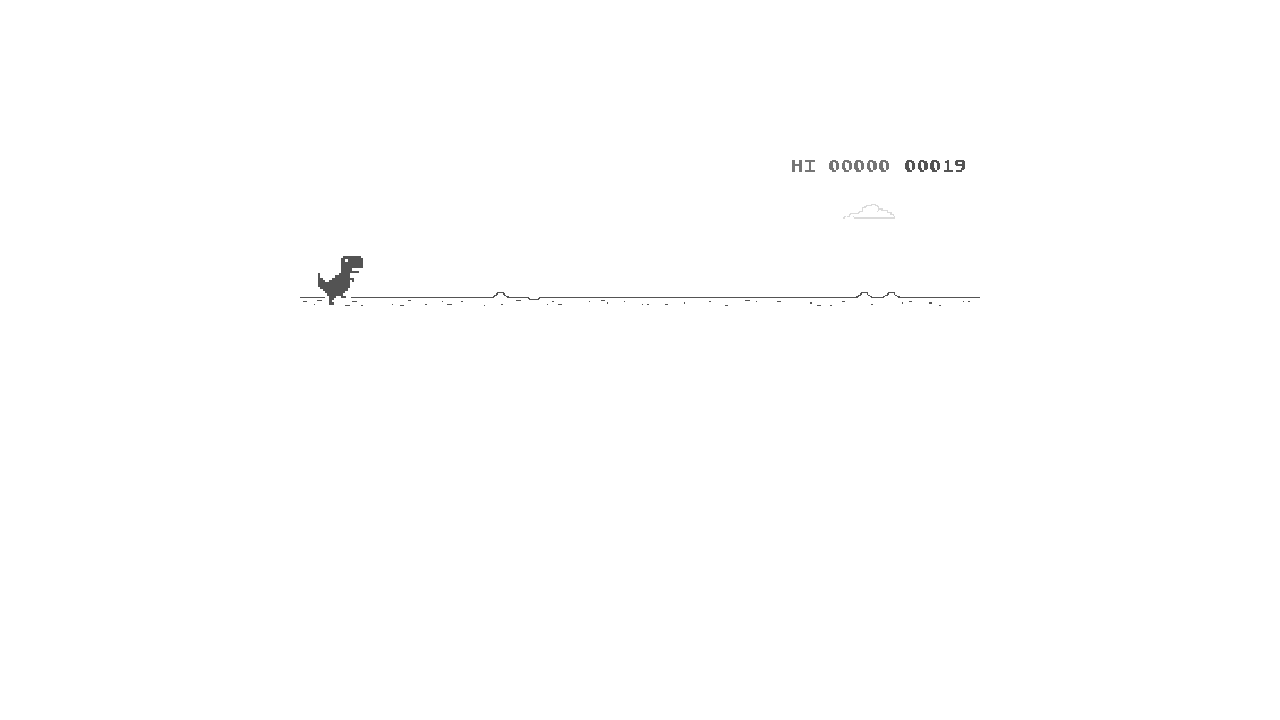

Game canvas loaded and visible
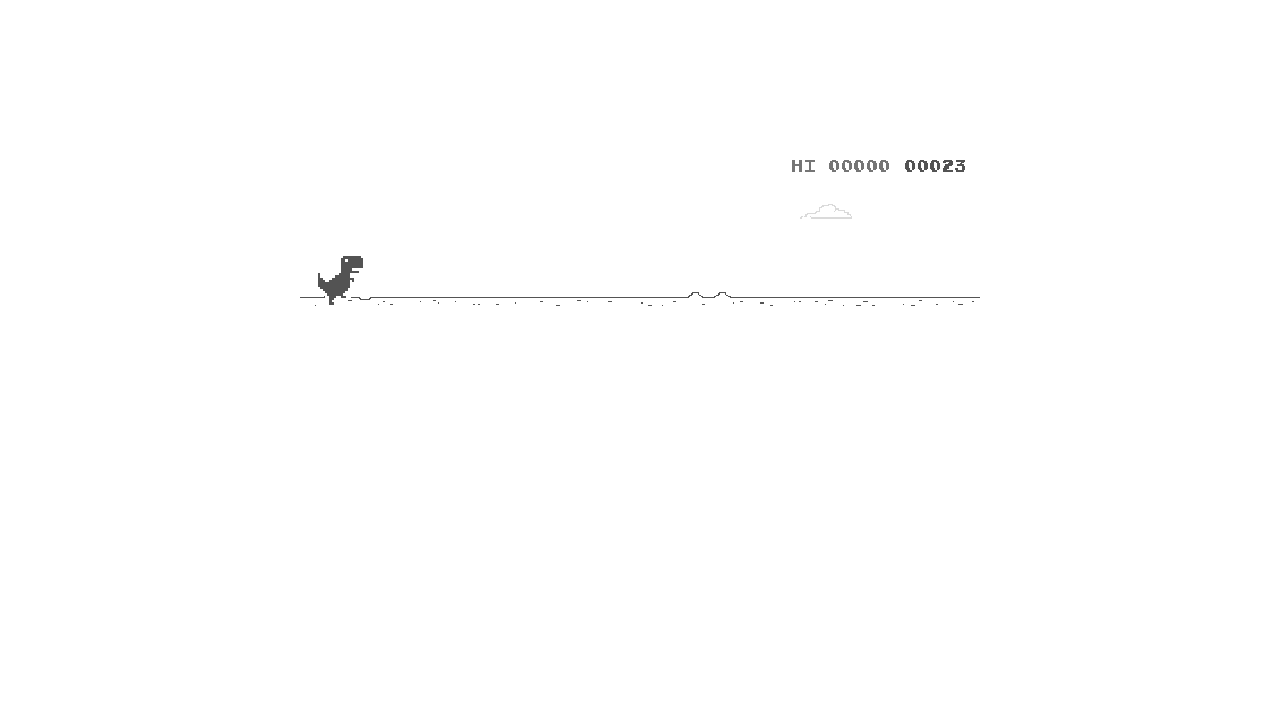

Pressed ArrowUp to initiate first jump
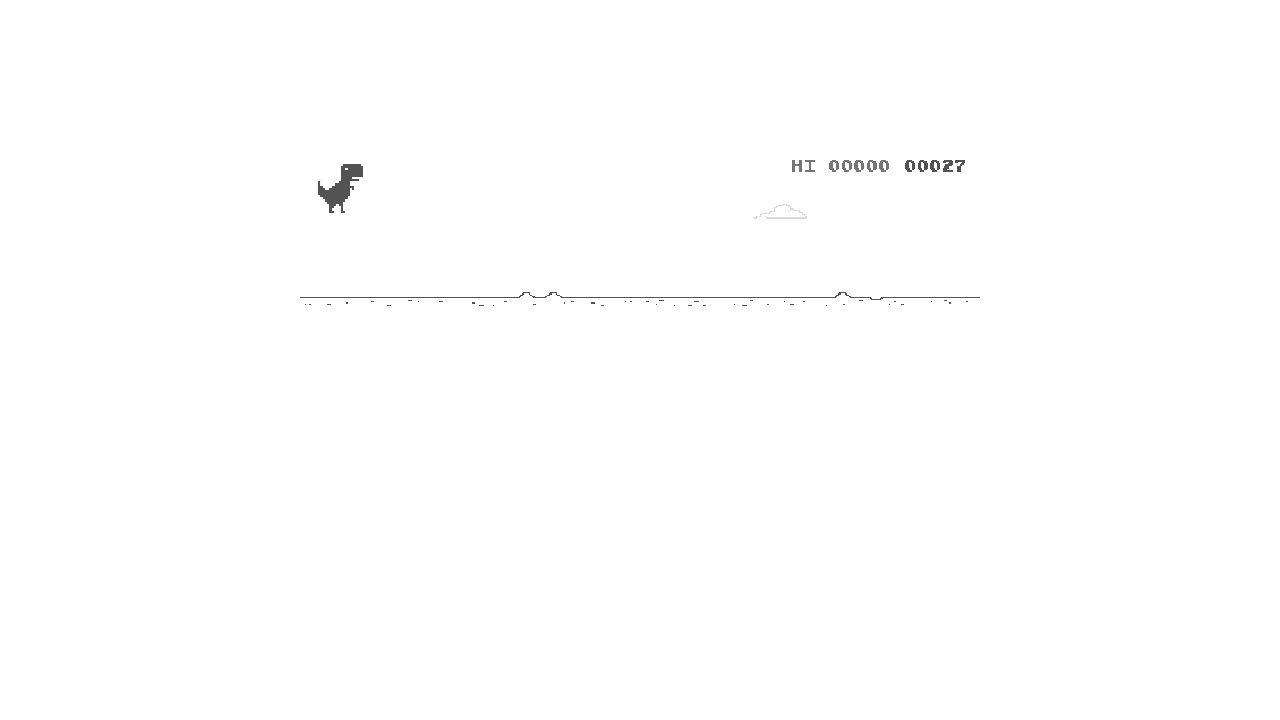

Waited 100ms for jump to execute
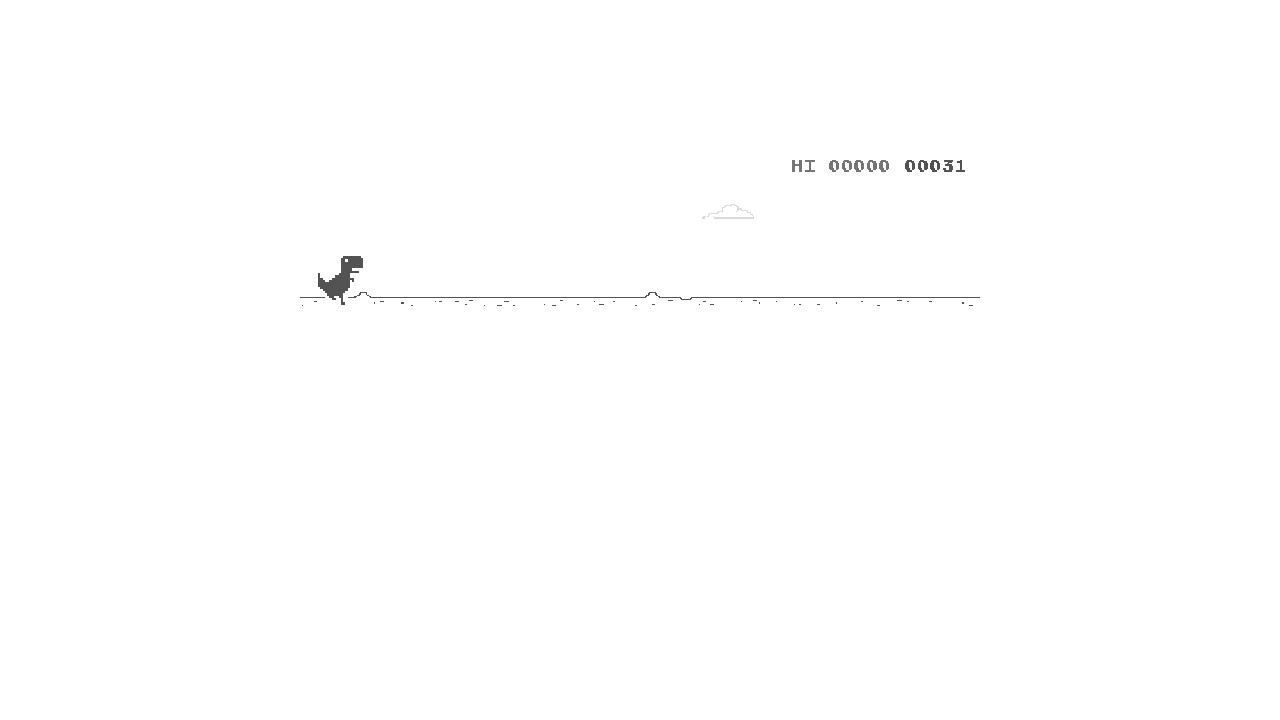

Pressed ArrowDown to land from jump
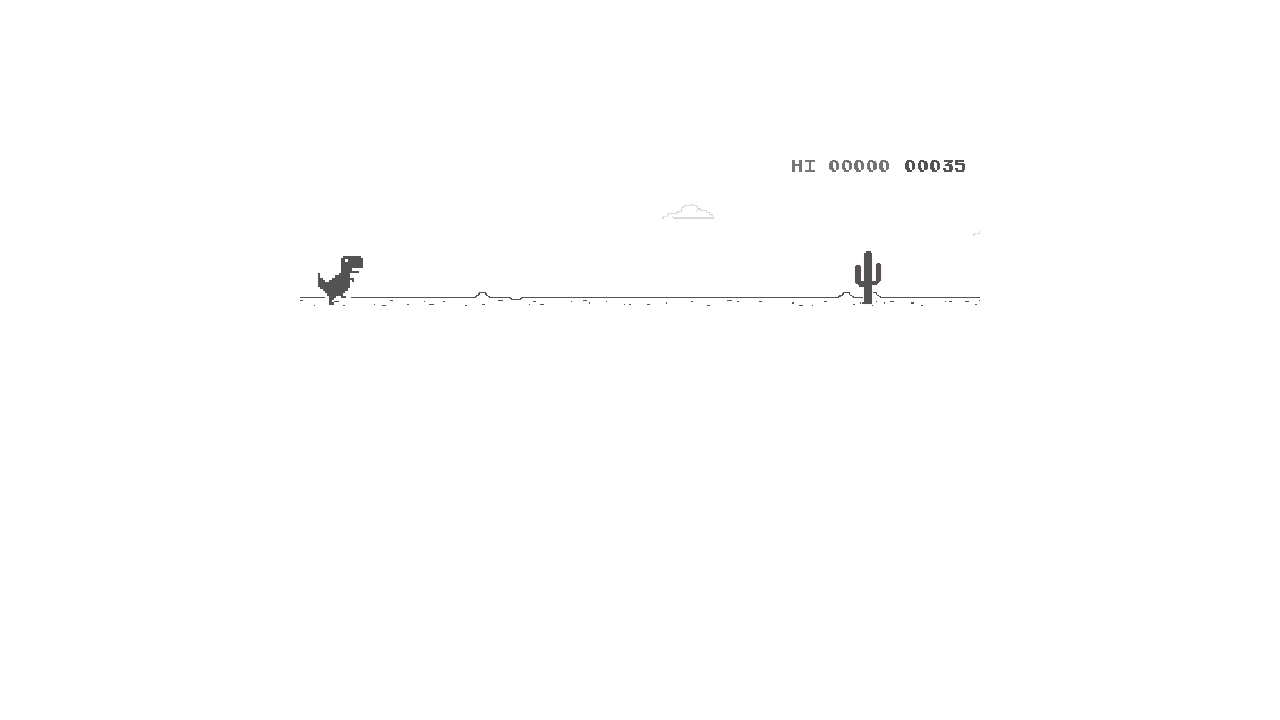

Waited 1000ms for game to progress
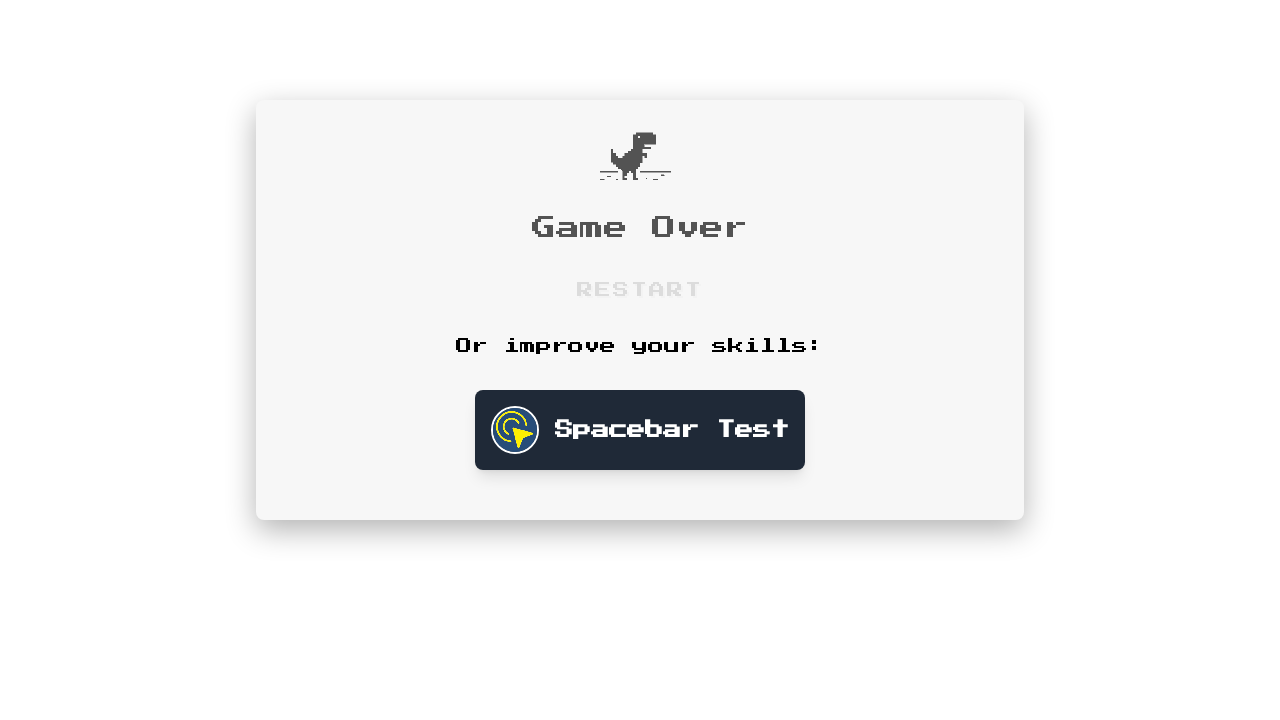

Pressed ArrowUp to jump over obstacle
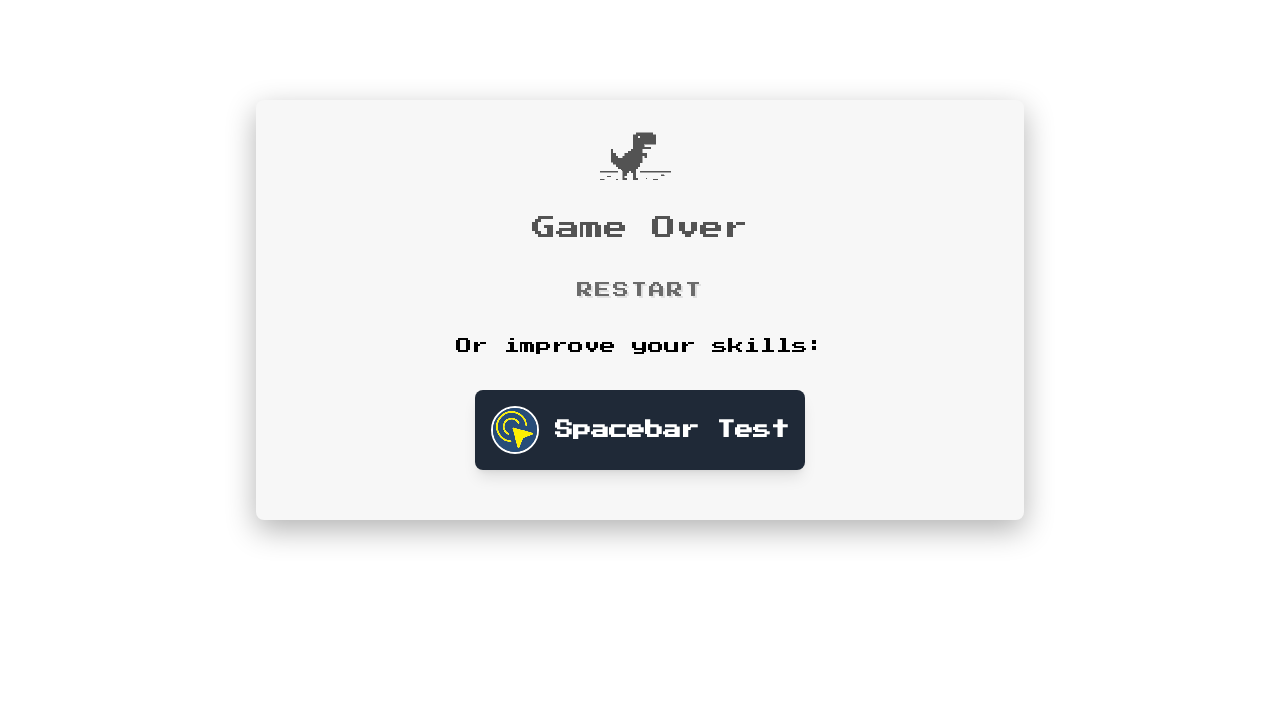

Waited 100ms for jump action
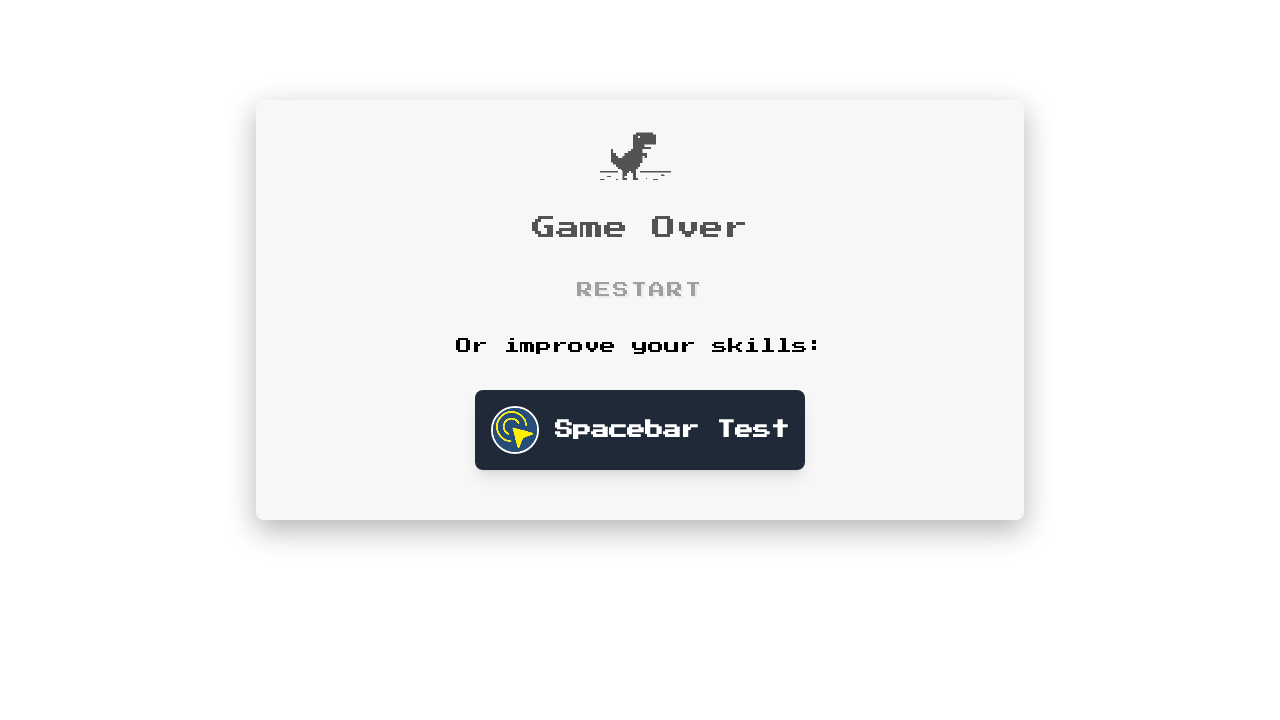

Pressed ArrowDown to land from jump
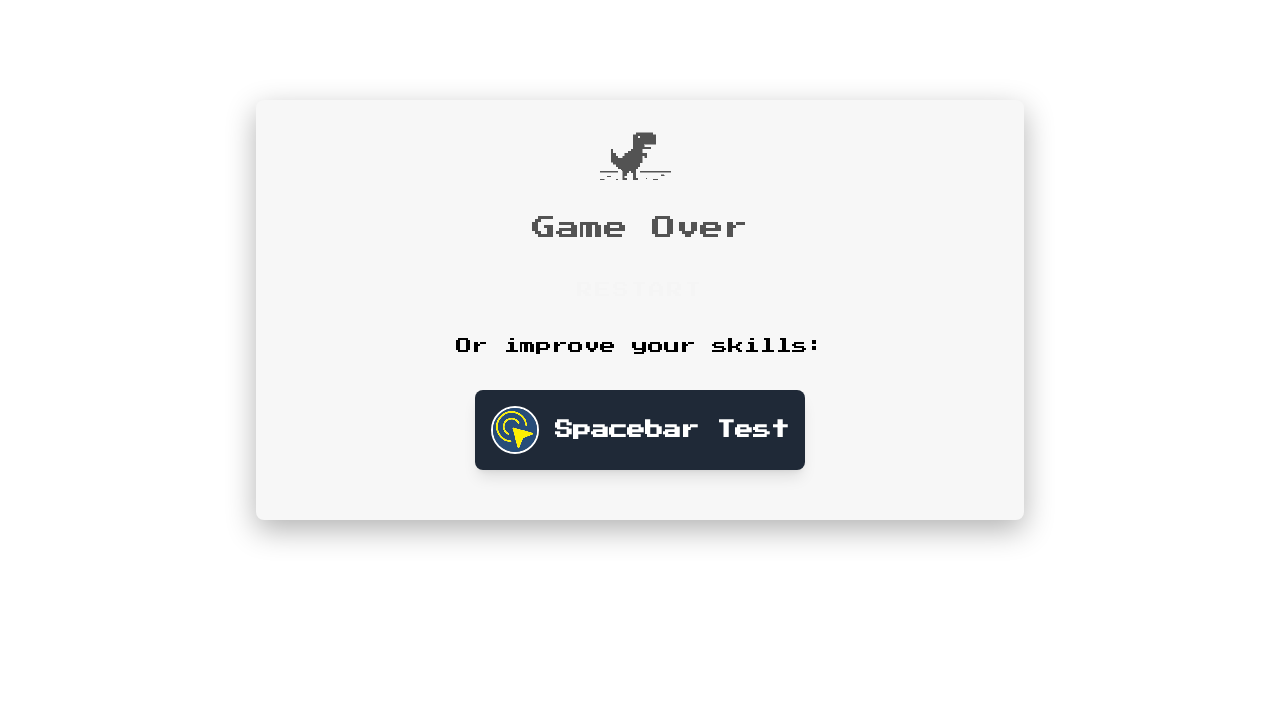

Waited 2000ms for next obstacle to approach
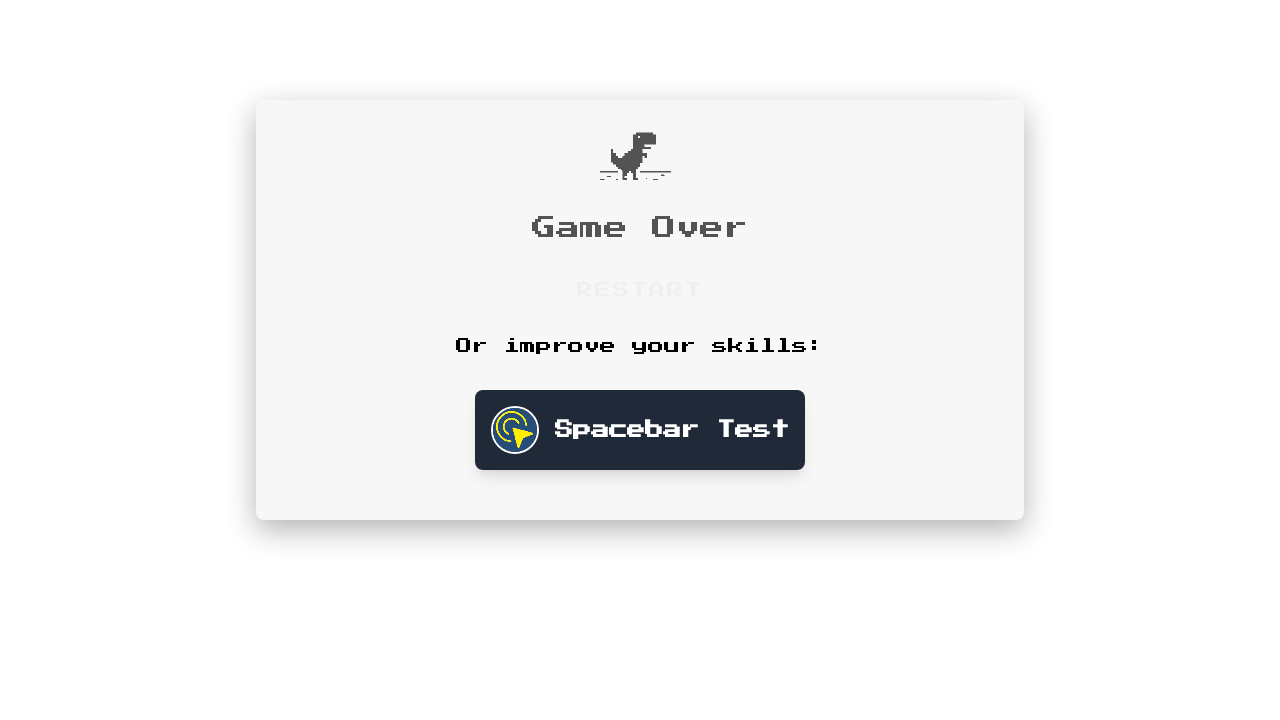

Pressed ArrowDown to duck under obstacle
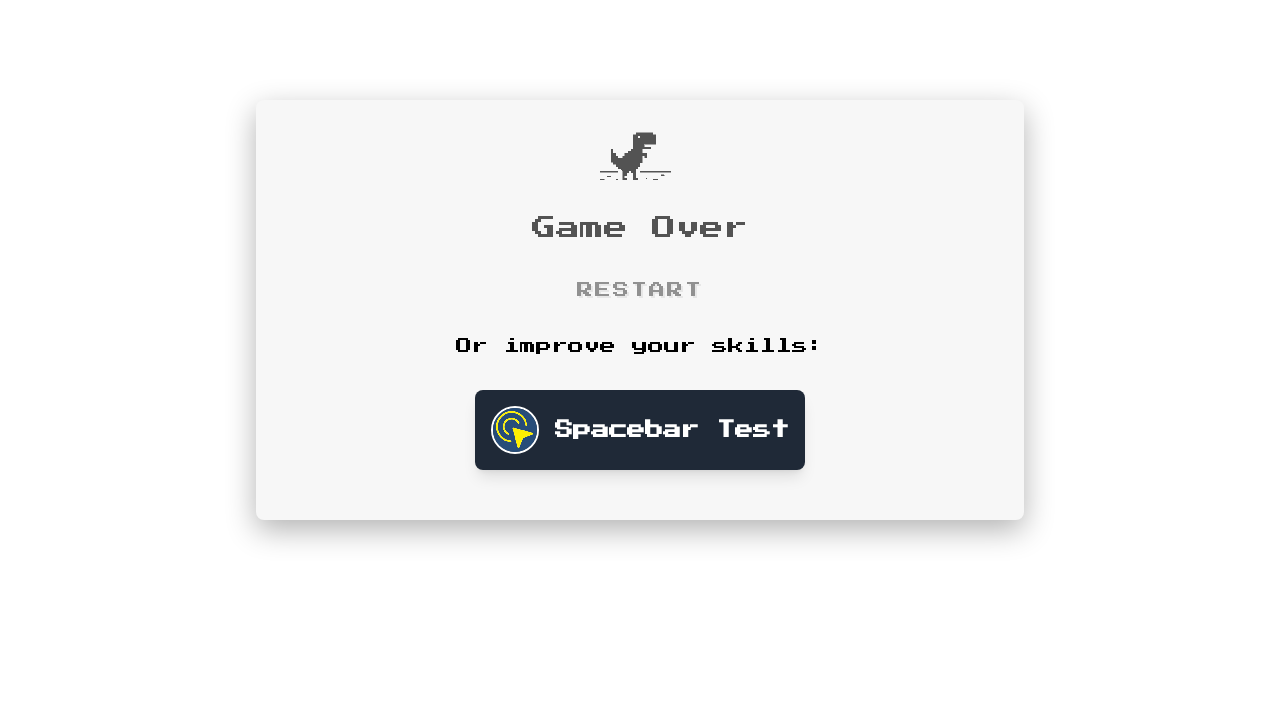

Waited 1000ms after ducking
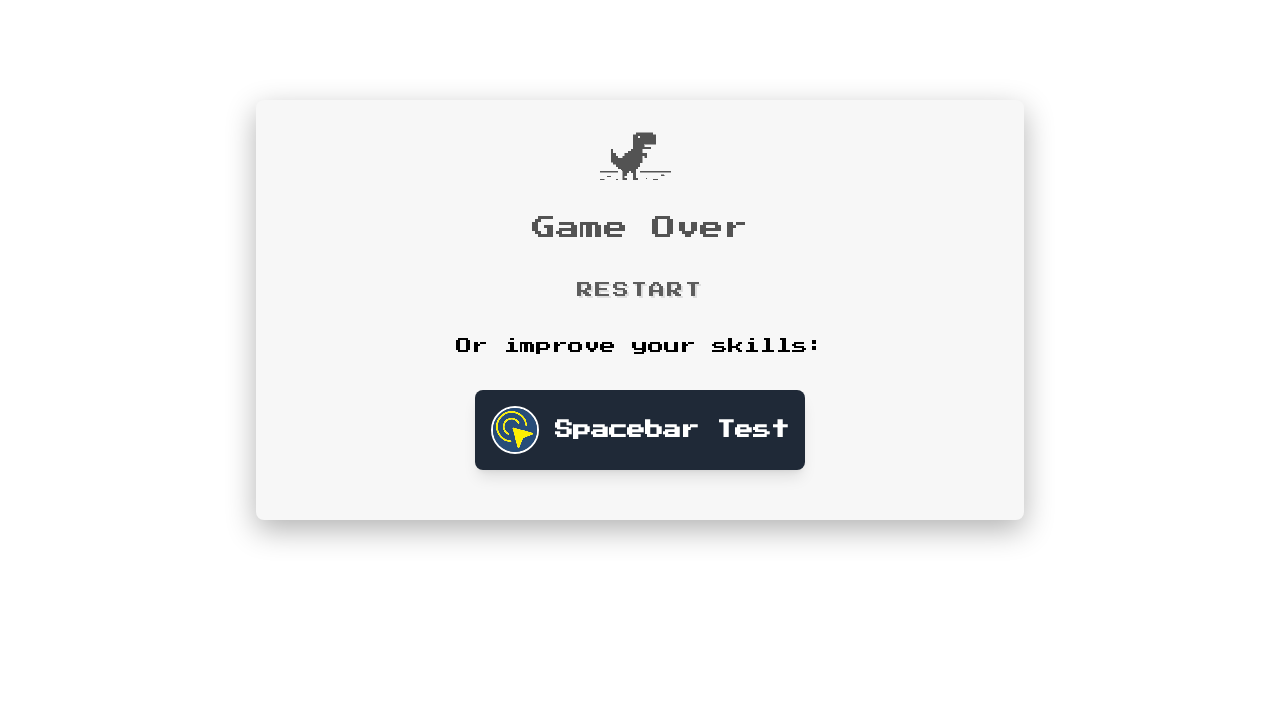

Pressed ArrowUp for another jump
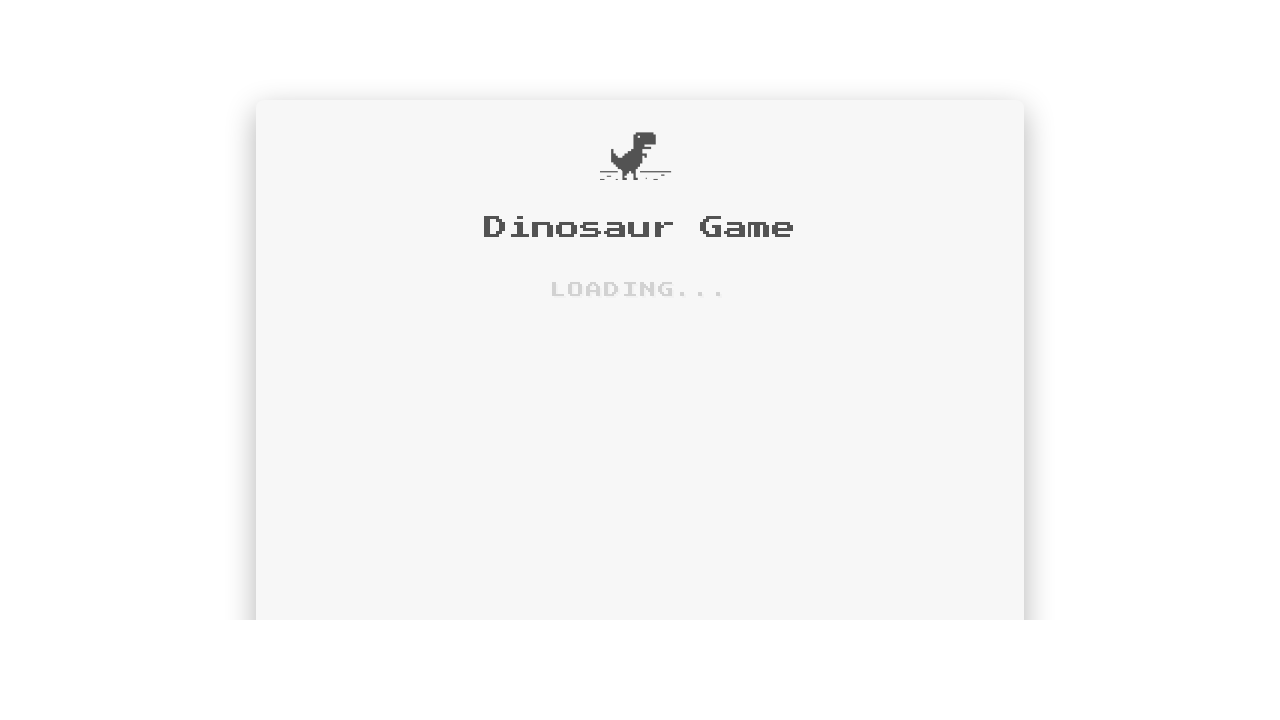

Waited 100ms for jump execution
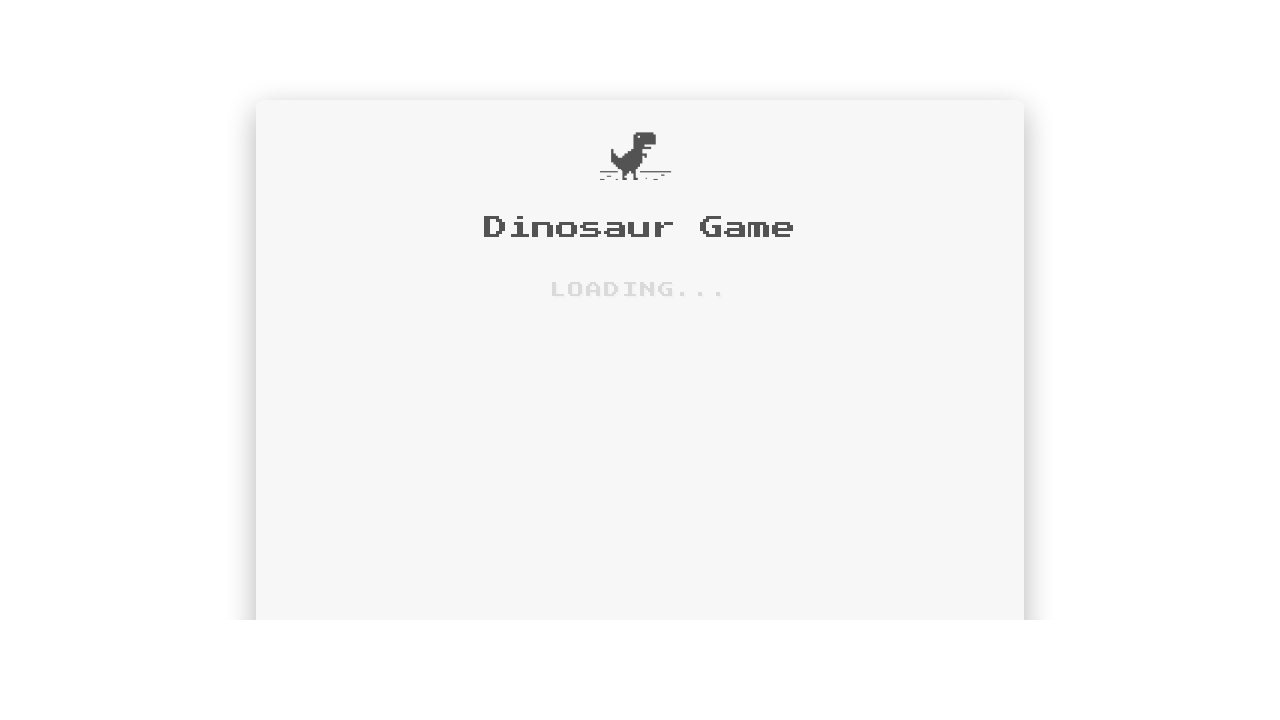

Pressed ArrowDown to land from final jump
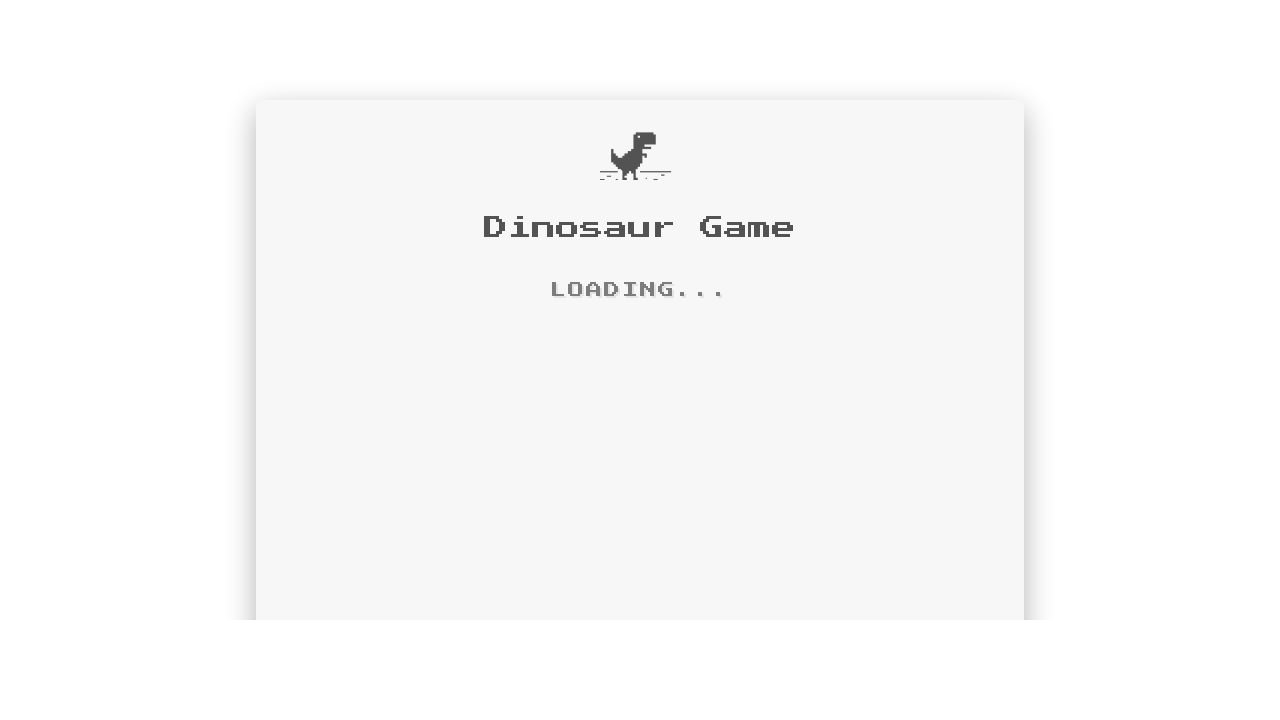

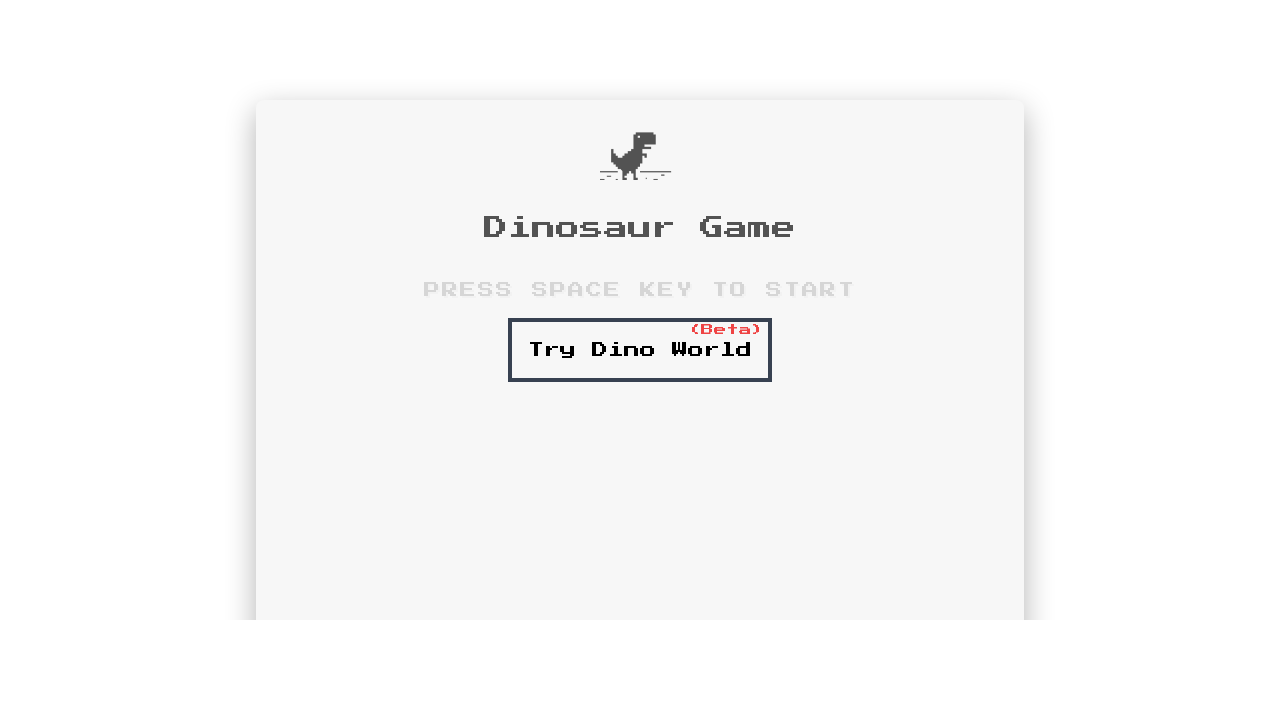